Tests the search functionality on an automation bookstore website by entering text in the search bar

Starting URL: https://automationbookstore.dev/

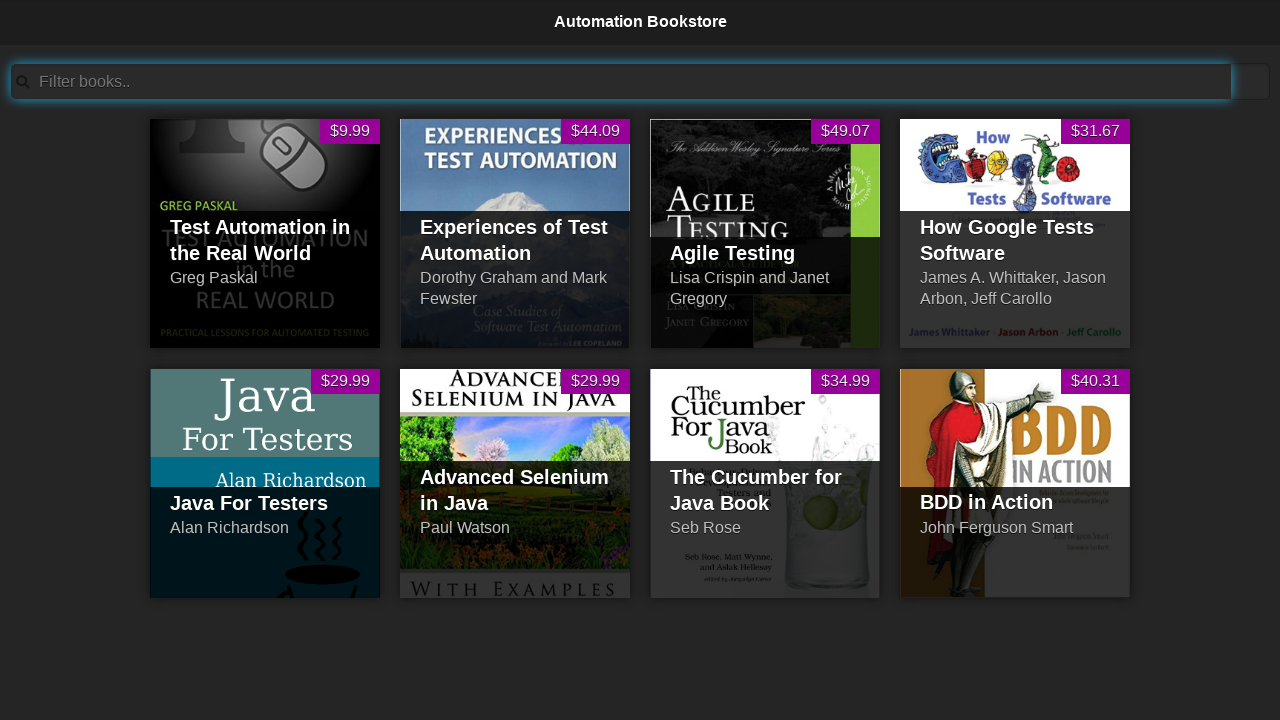

Filled search bar with 'Test' on #searchBar
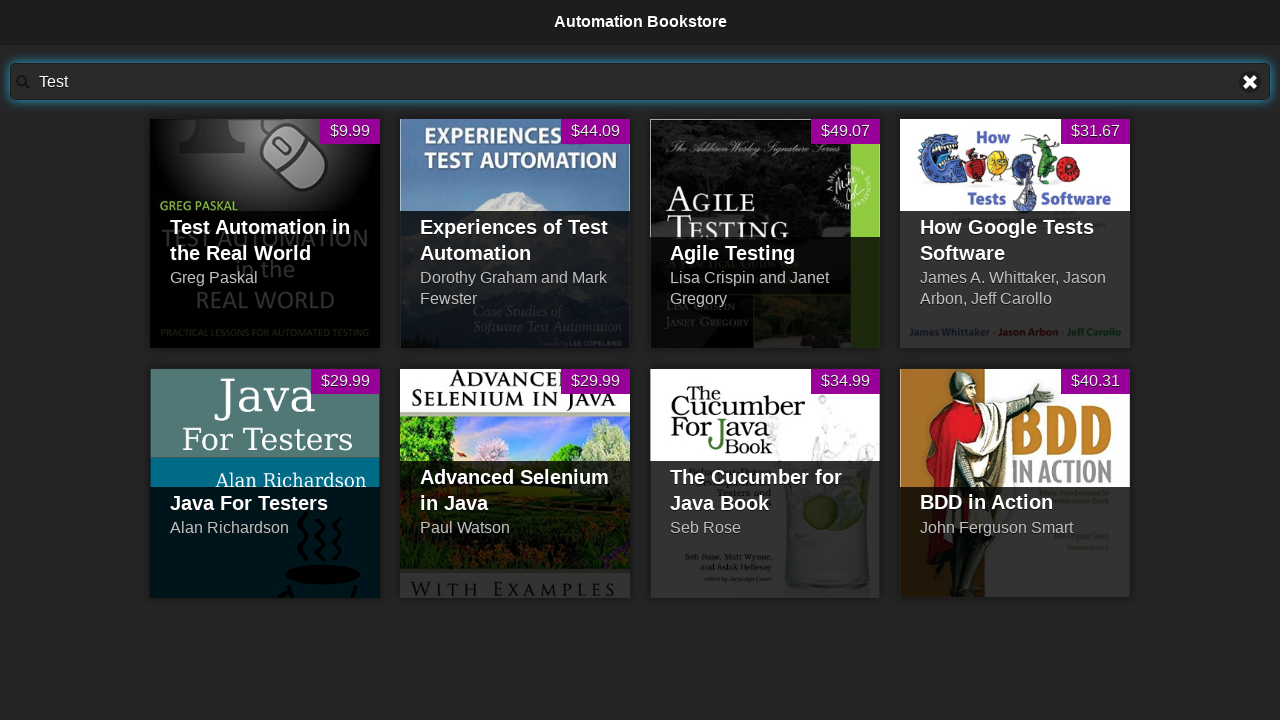

Waited 2 seconds for search results or UI update
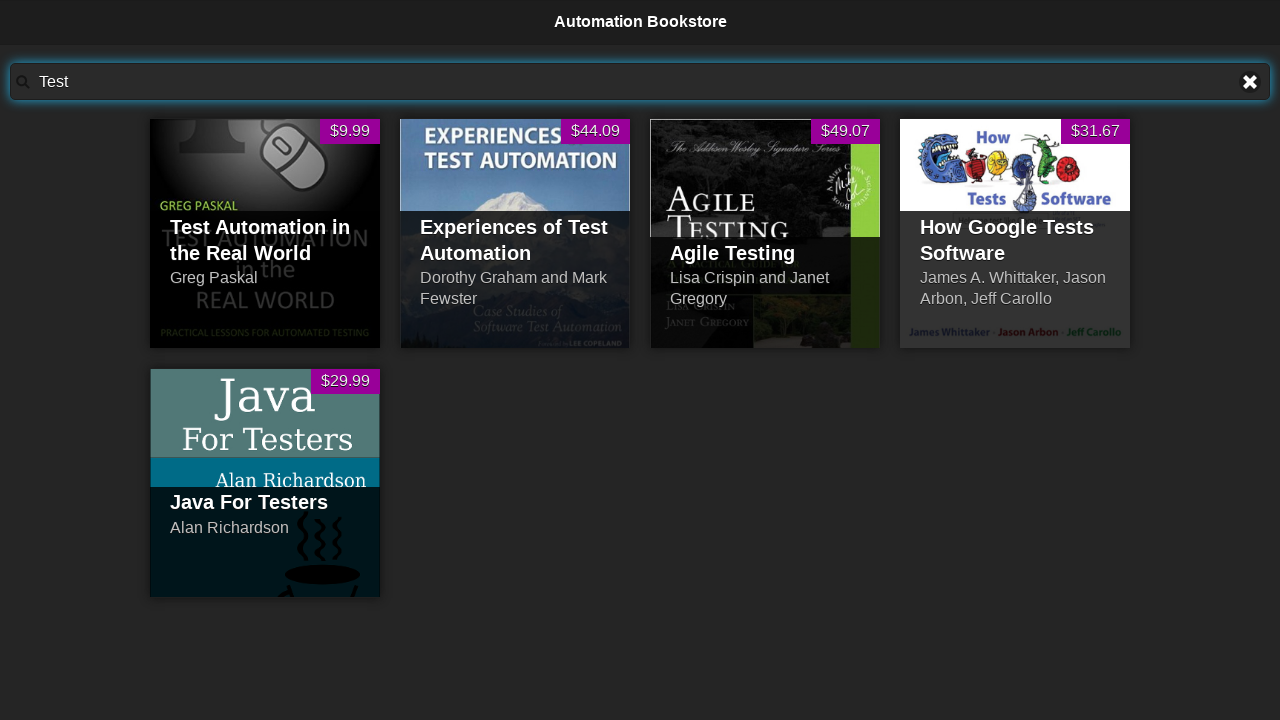

Clear text button appeared after entering search text
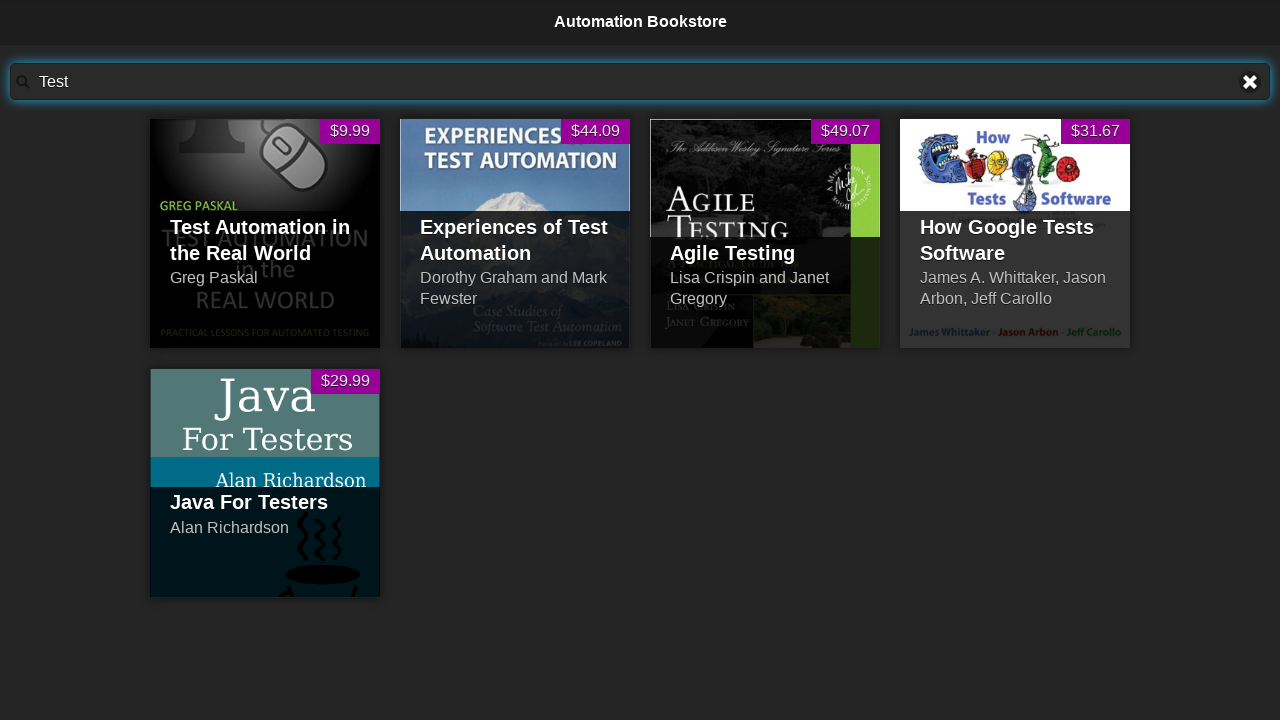

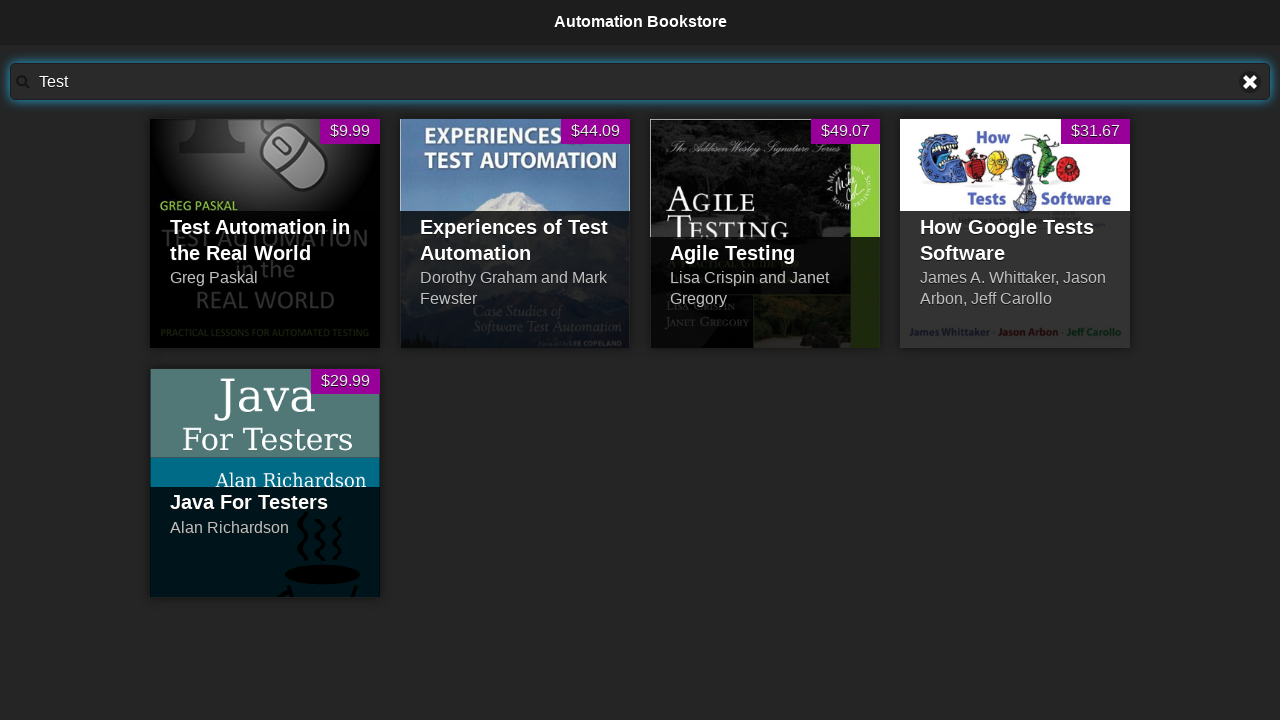